Tests dropdown selection functionality by clicking on an origin airport dropdown, selecting Hyderabad (HYD) as origin, and then selecting Chennai (MAA) as destination.

Starting URL: https://rahulshettyacademy.com/dropdownsPractise/

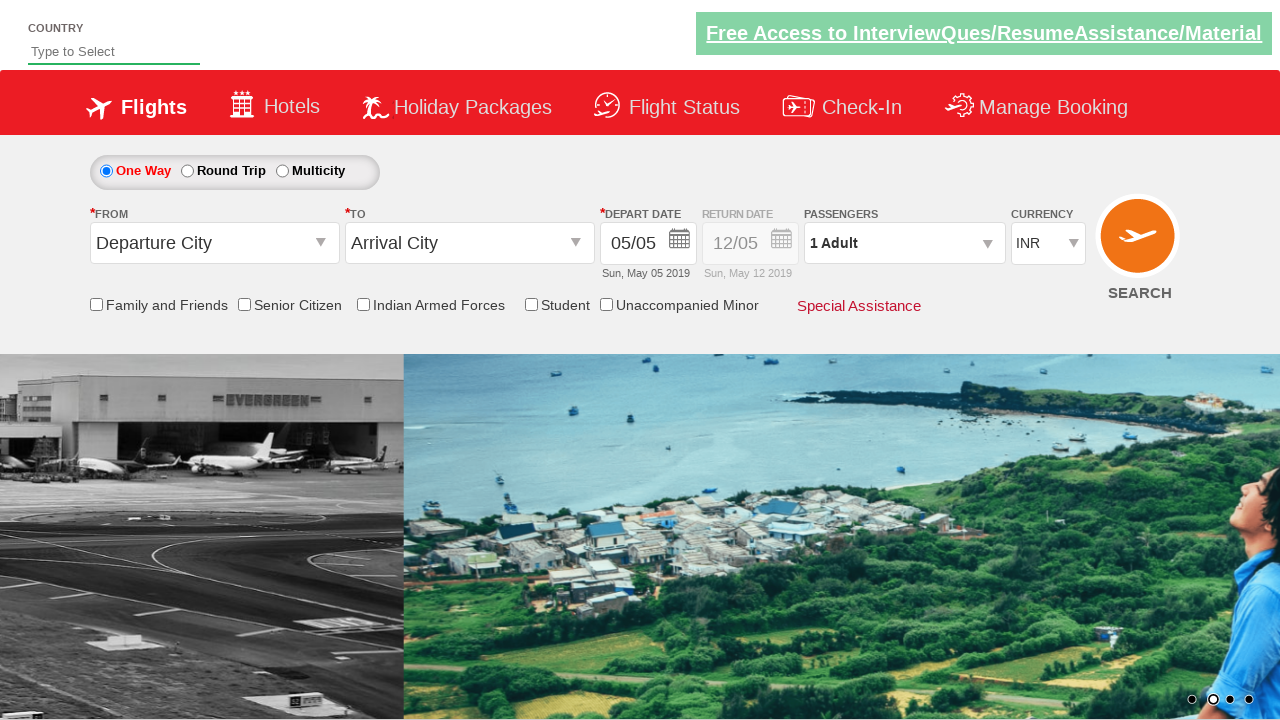

Clicked on origin airport dropdown to open it at (214, 243) on #ctl00_mainContent_ddl_originStation1_CTXT
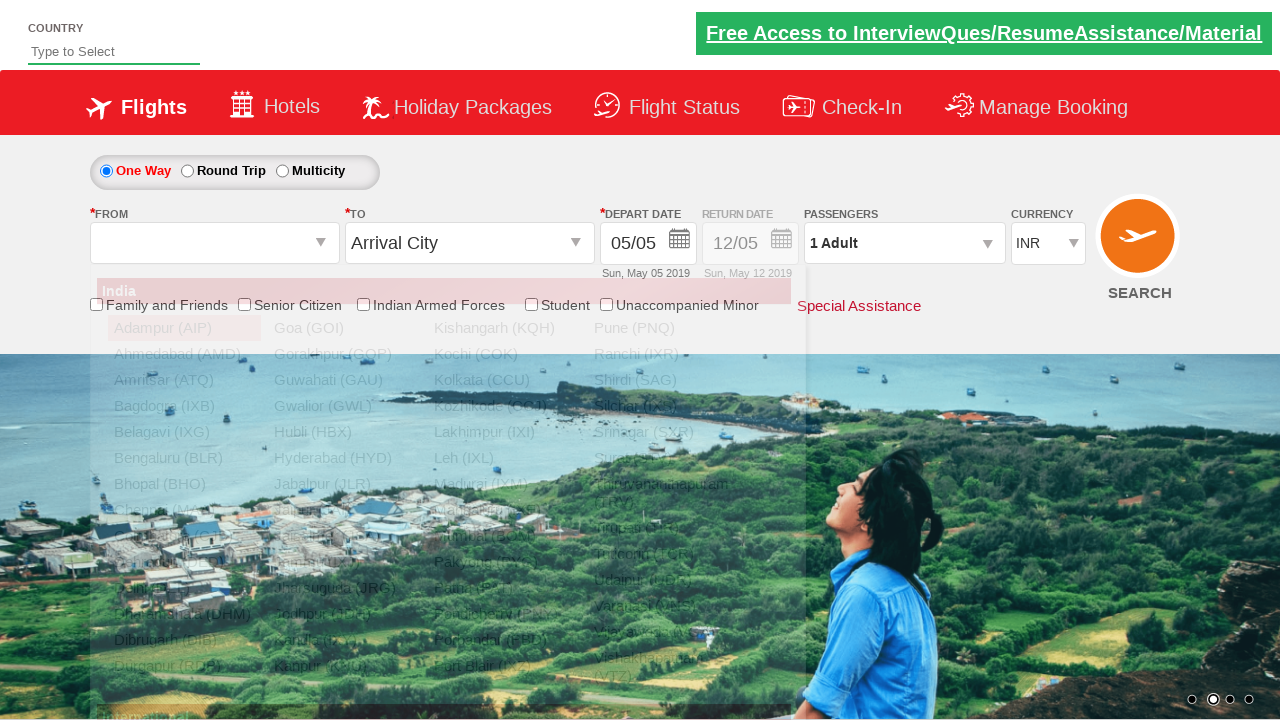

Selected Hyderabad (HYD) as origin station at (344, 458) on xpath=//div[@id='glsctl00_mainContent_ddl_originStation1_CTNR']//a[@value='HYD']
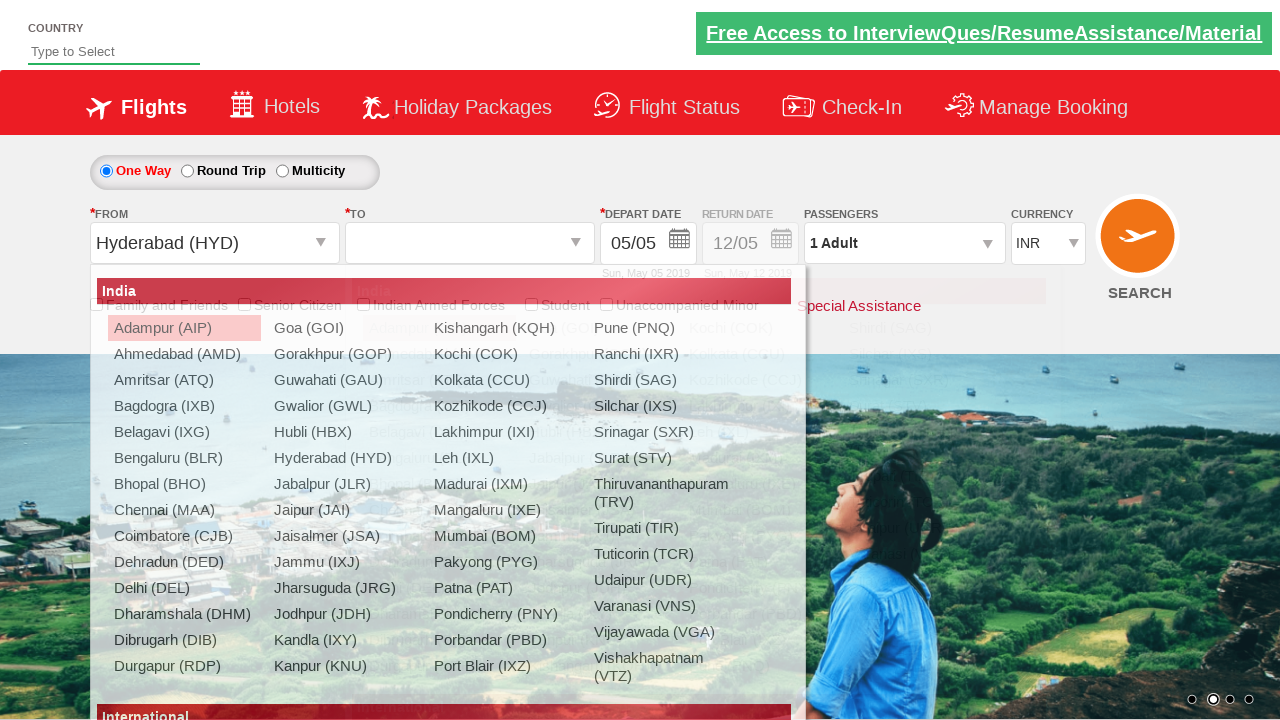

Waited for destination dropdown to be ready
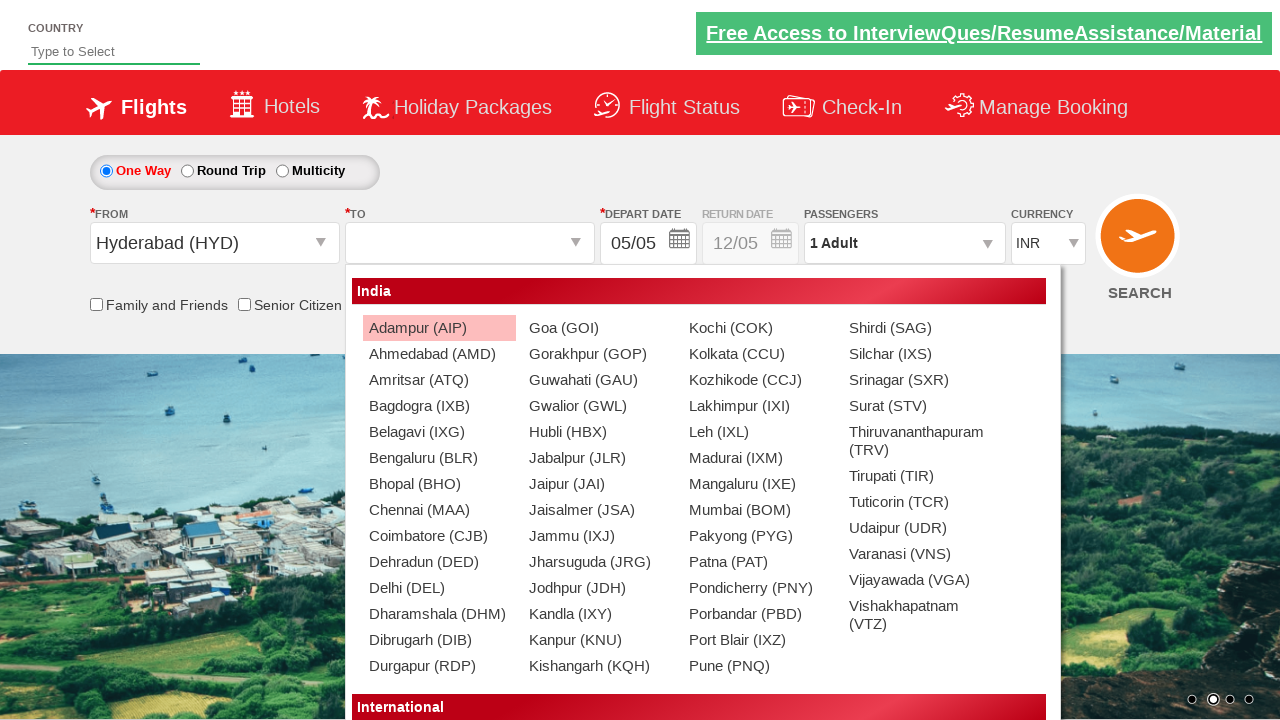

Selected Chennai (MAA) as destination station at (439, 510) on (//a[@value='MAA'])[2]
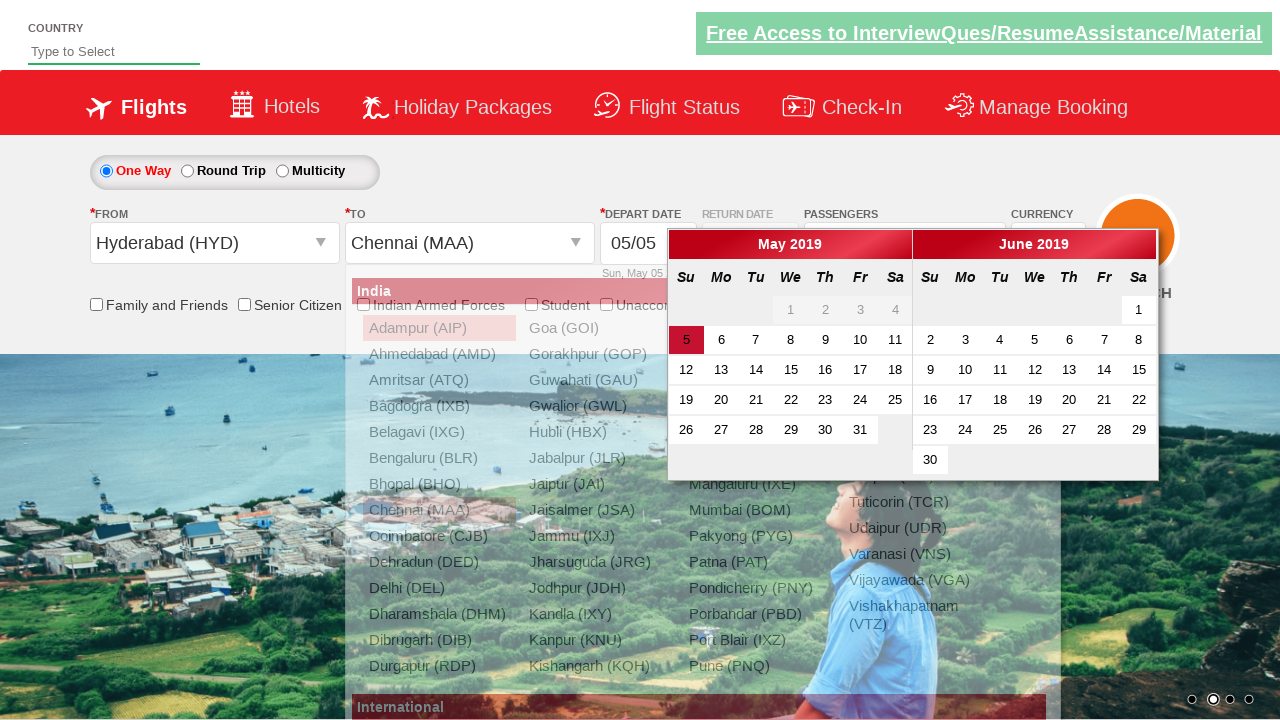

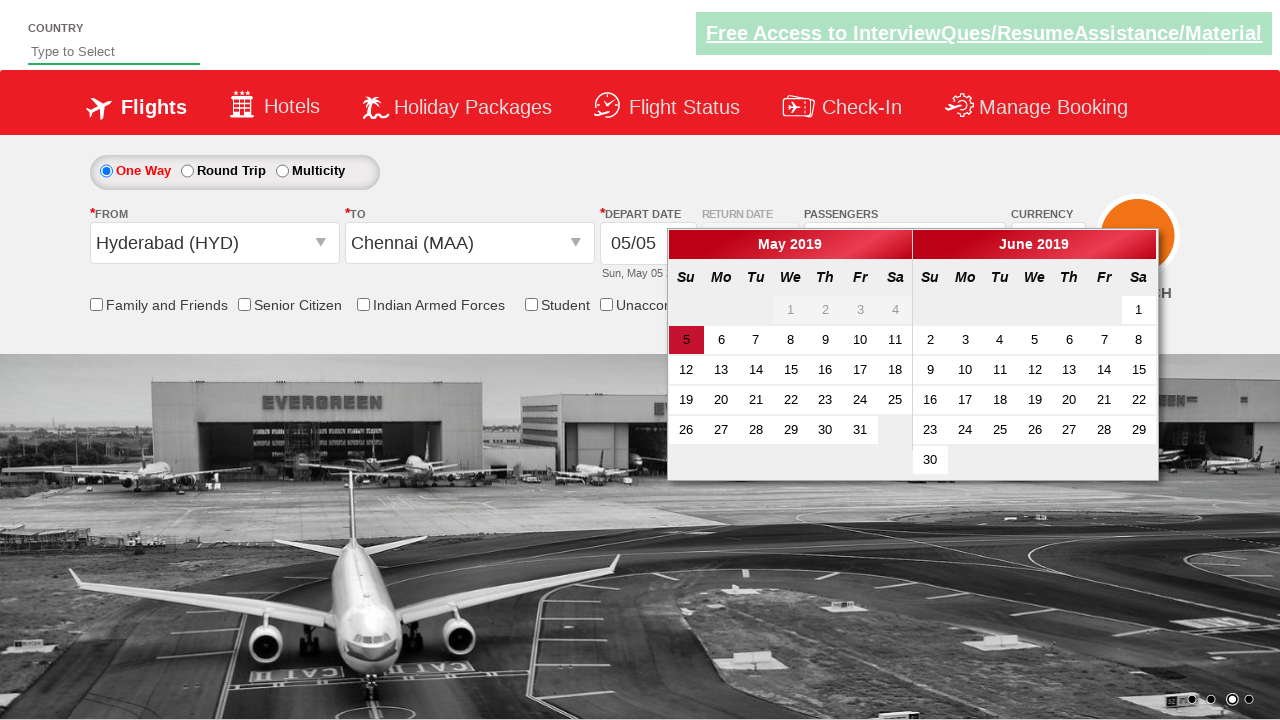